Navigates to TestingShastra website and maximizes the browser window. The original script also captures a screenshot.

Starting URL: https://www.testingshastra.com/

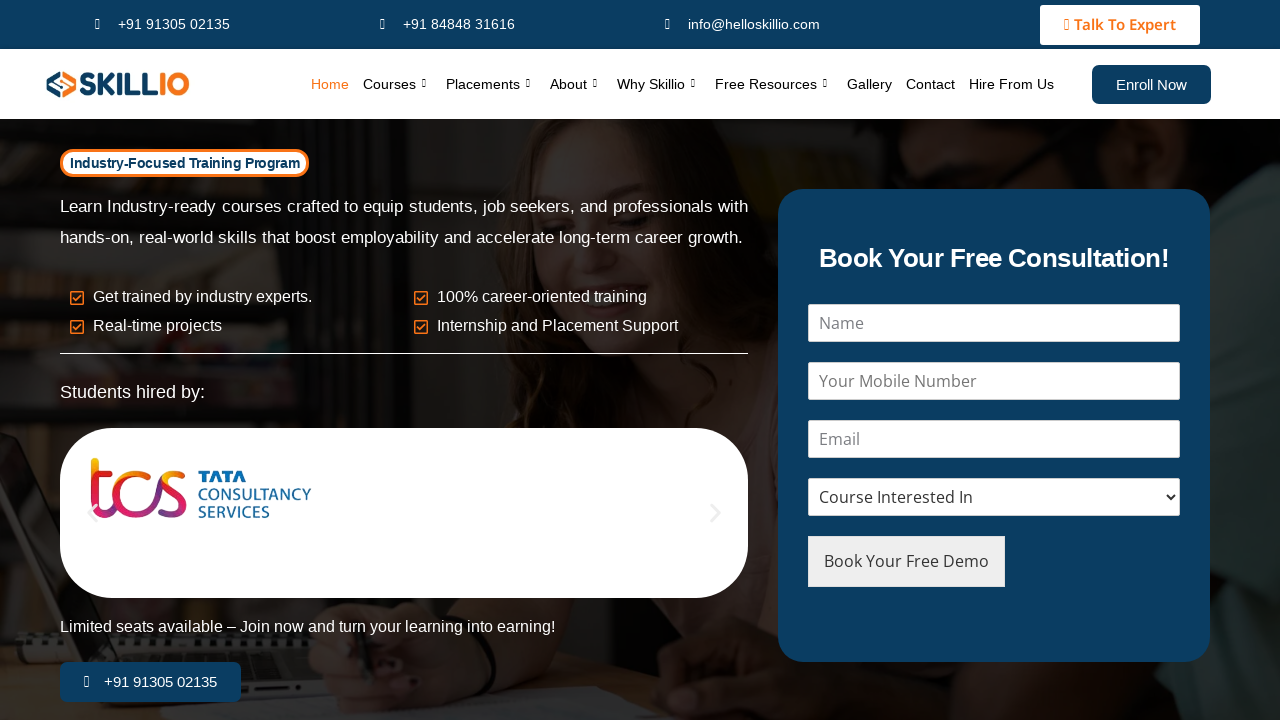

Set viewport size to 1920x1080 to maximize browser window
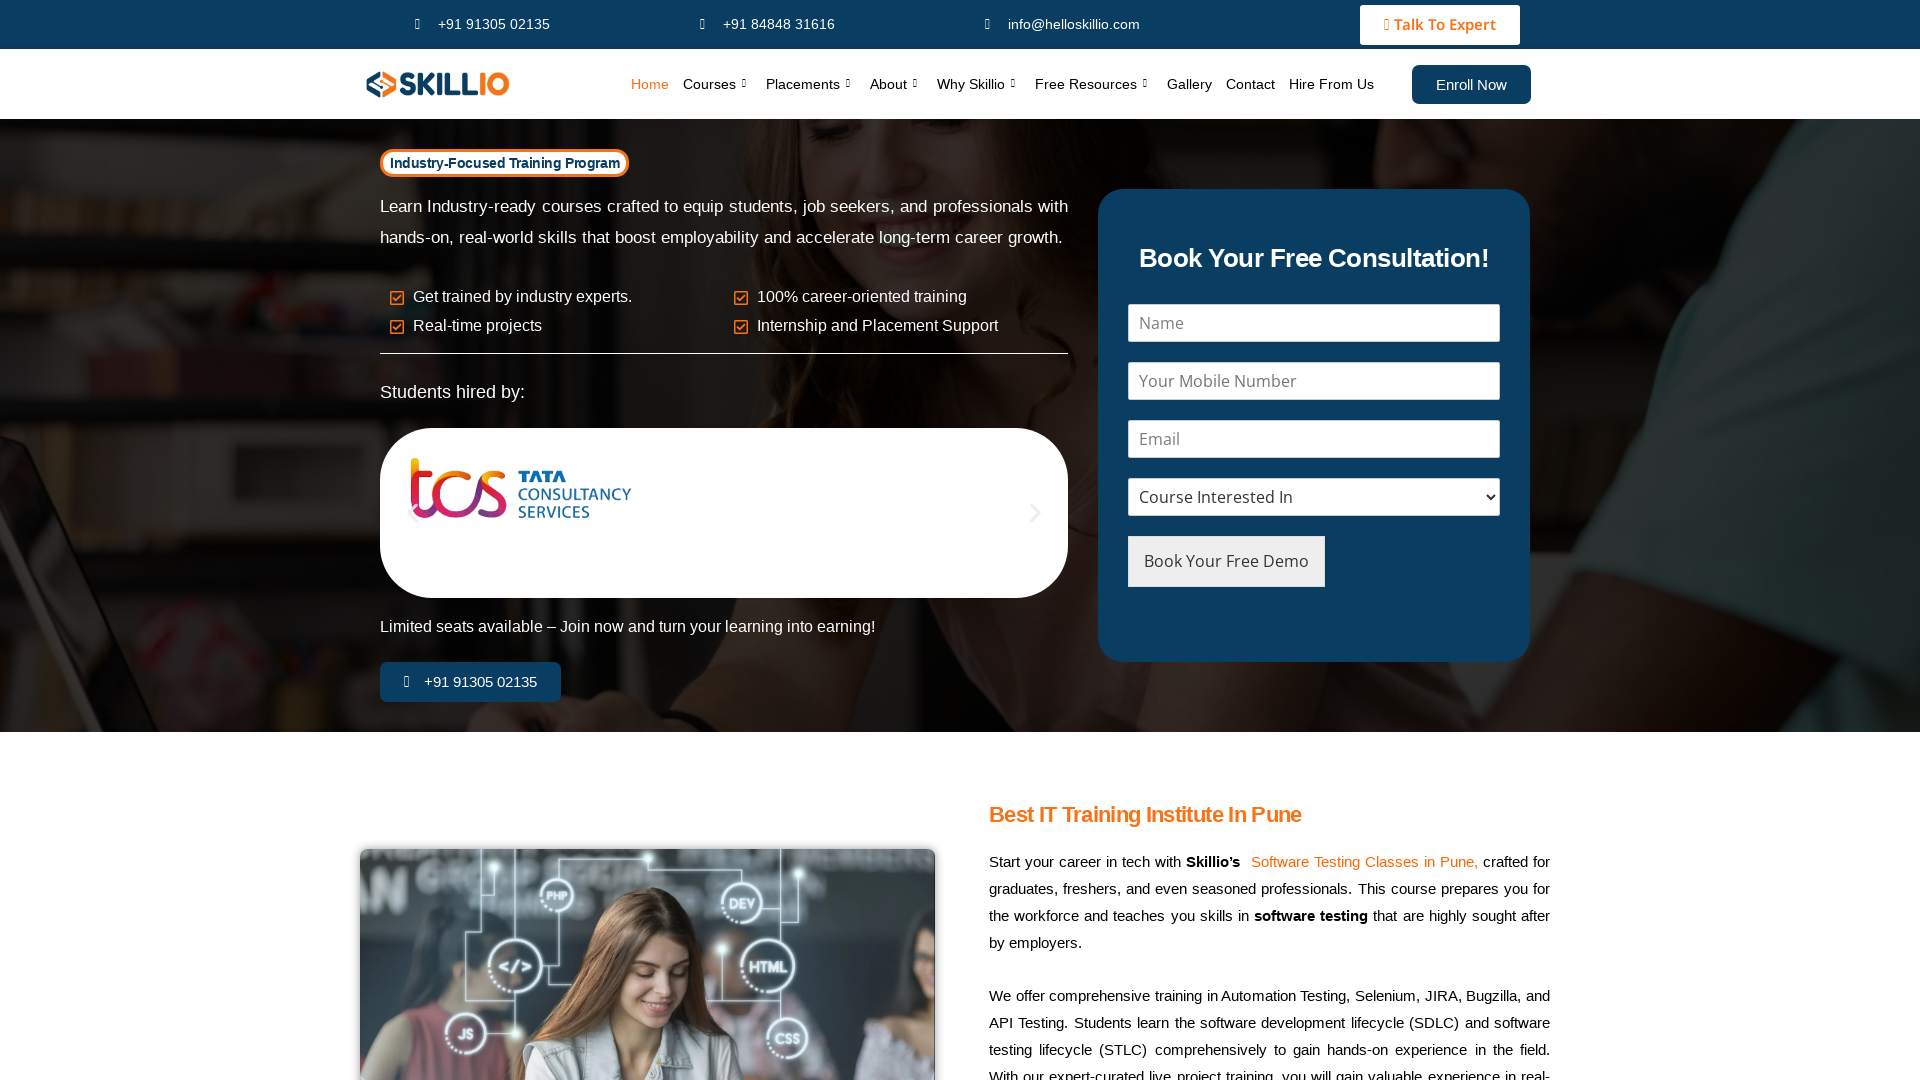

Waited for page to fully load (networkidle state)
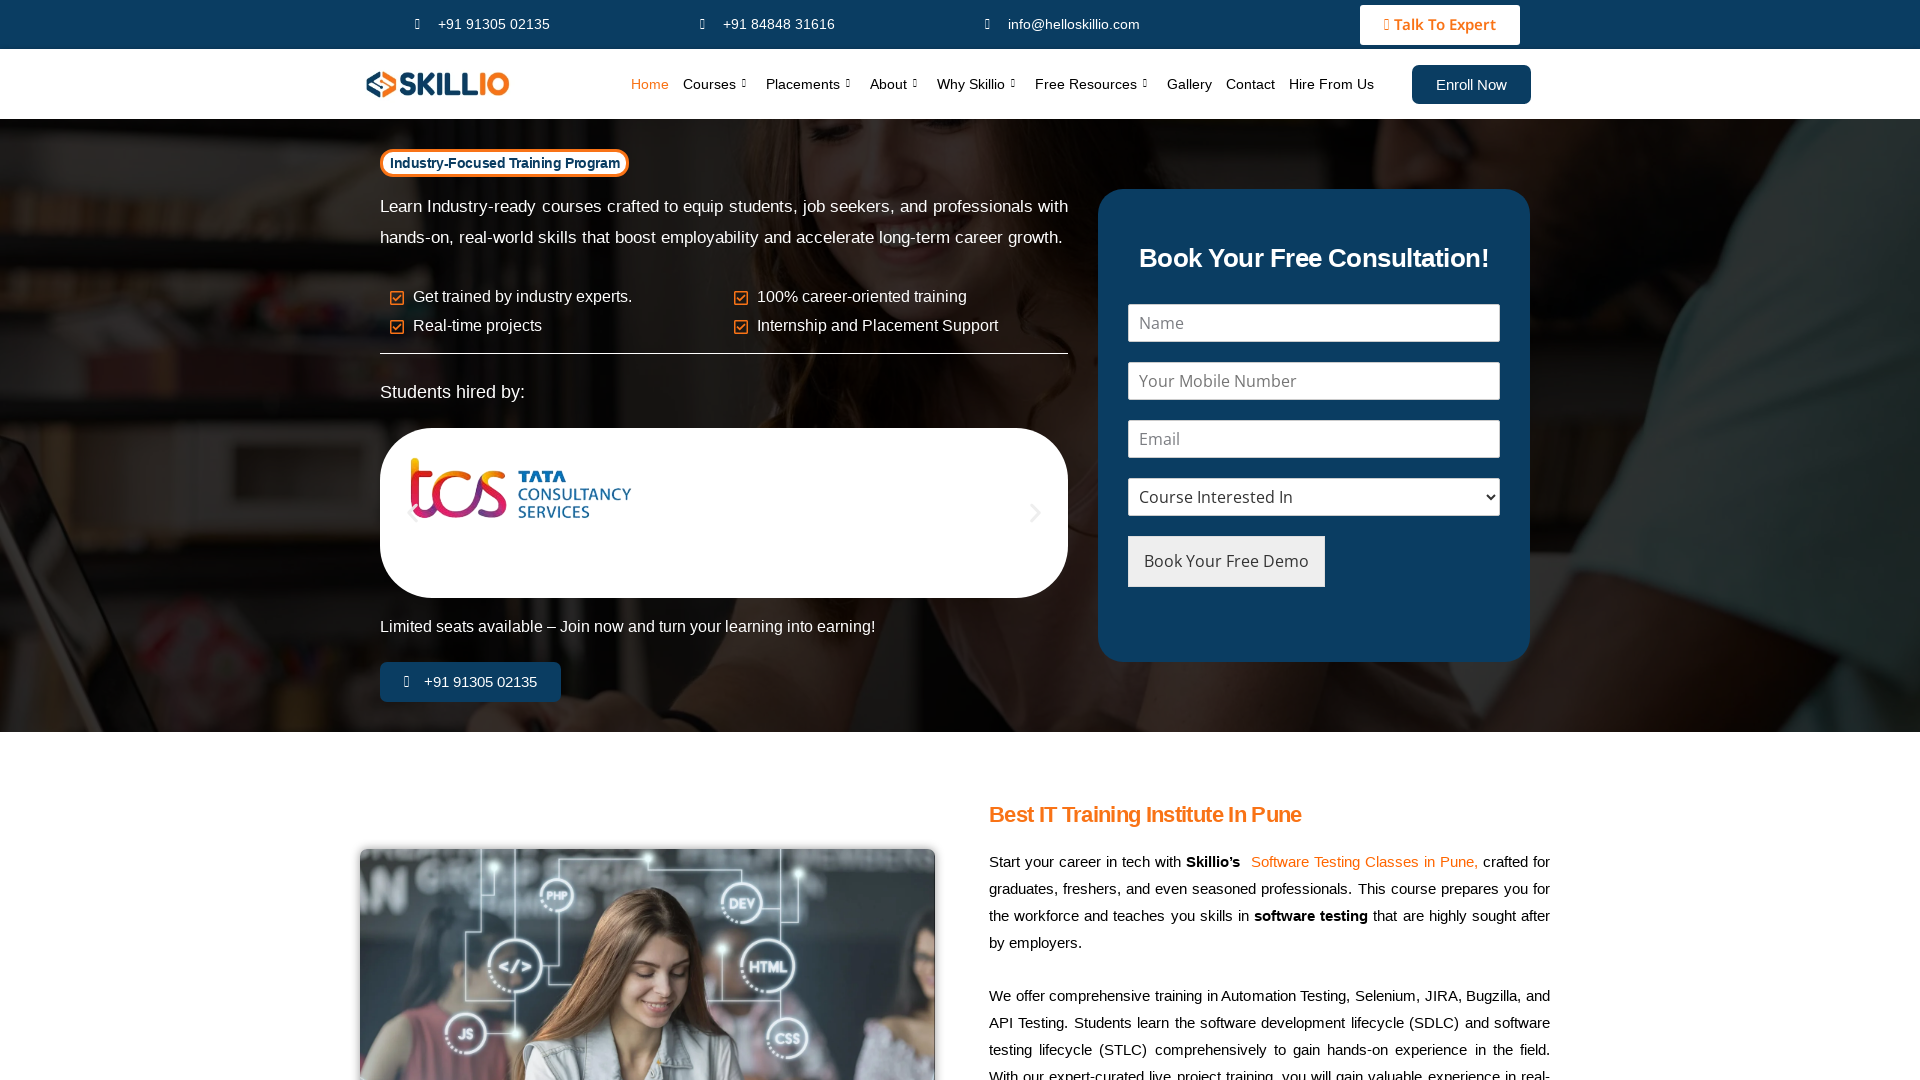

Captured screenshot of the TestingShastra website
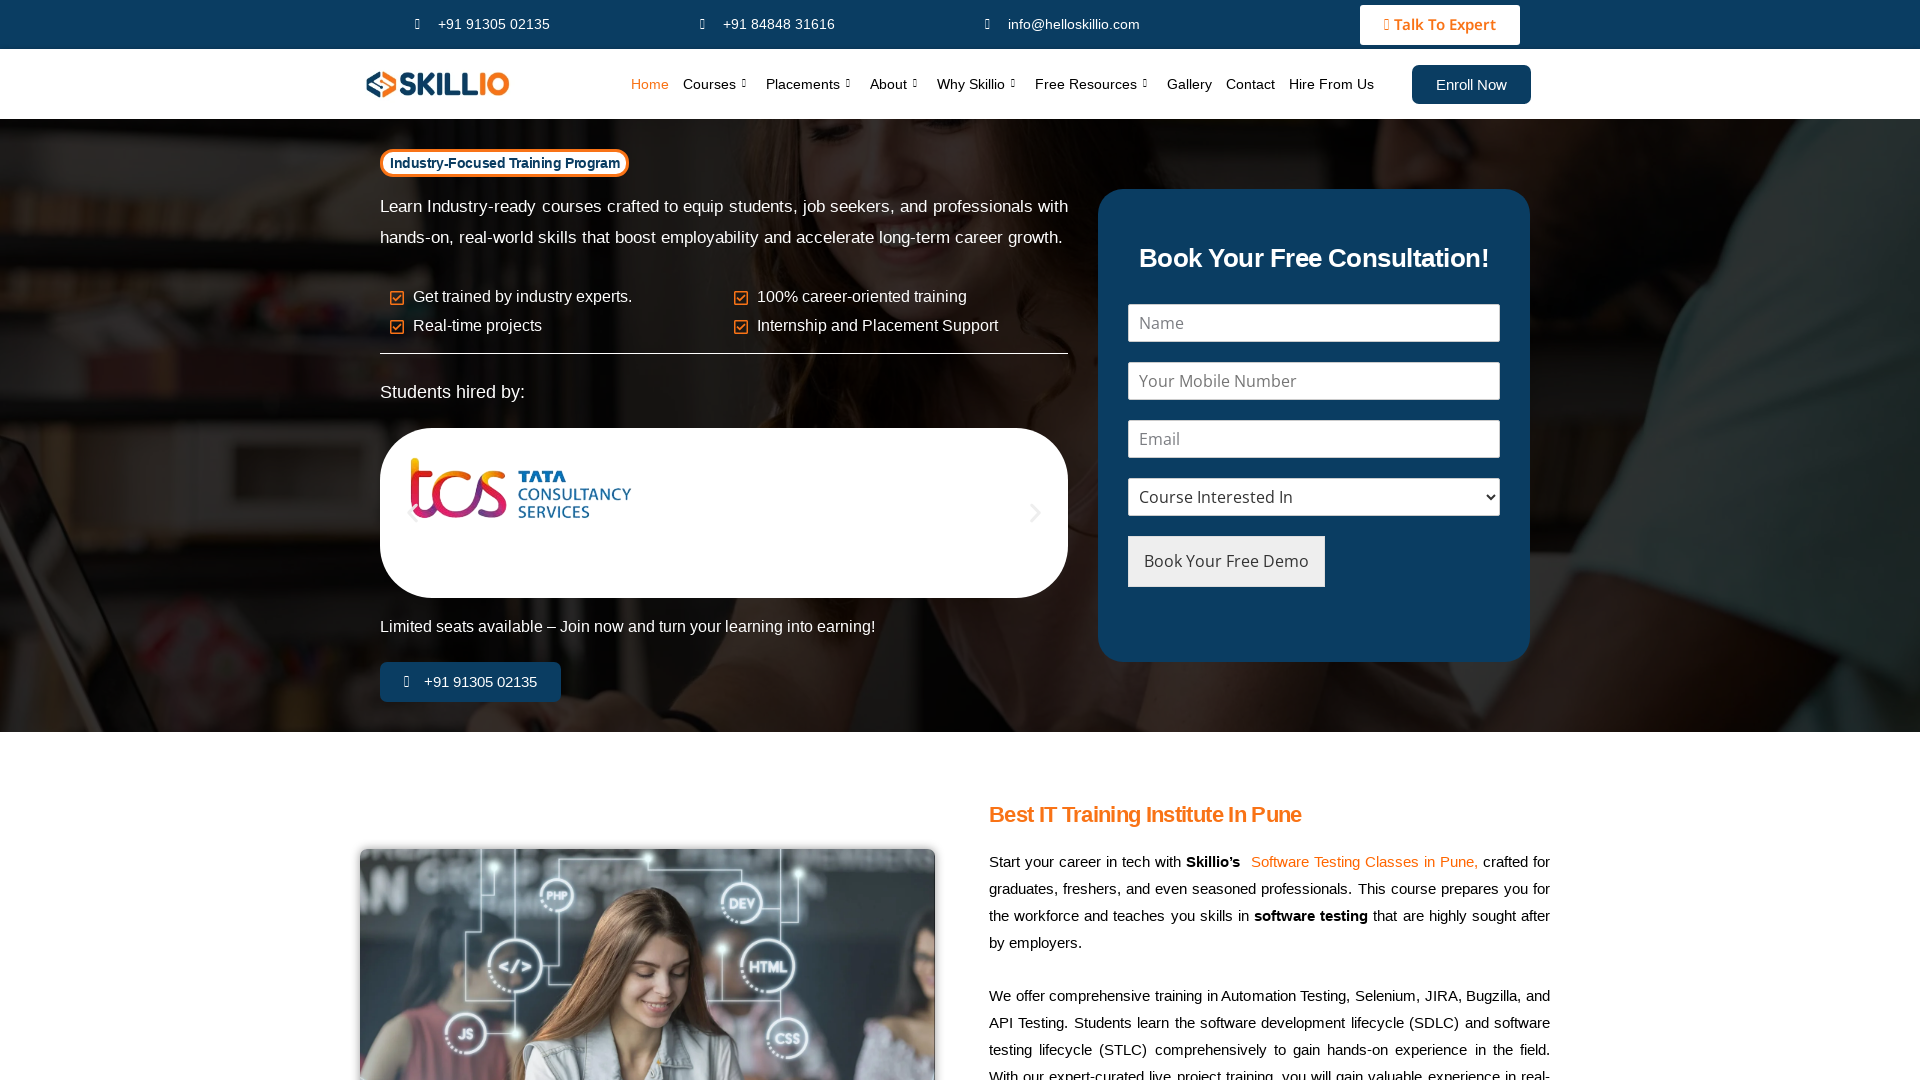

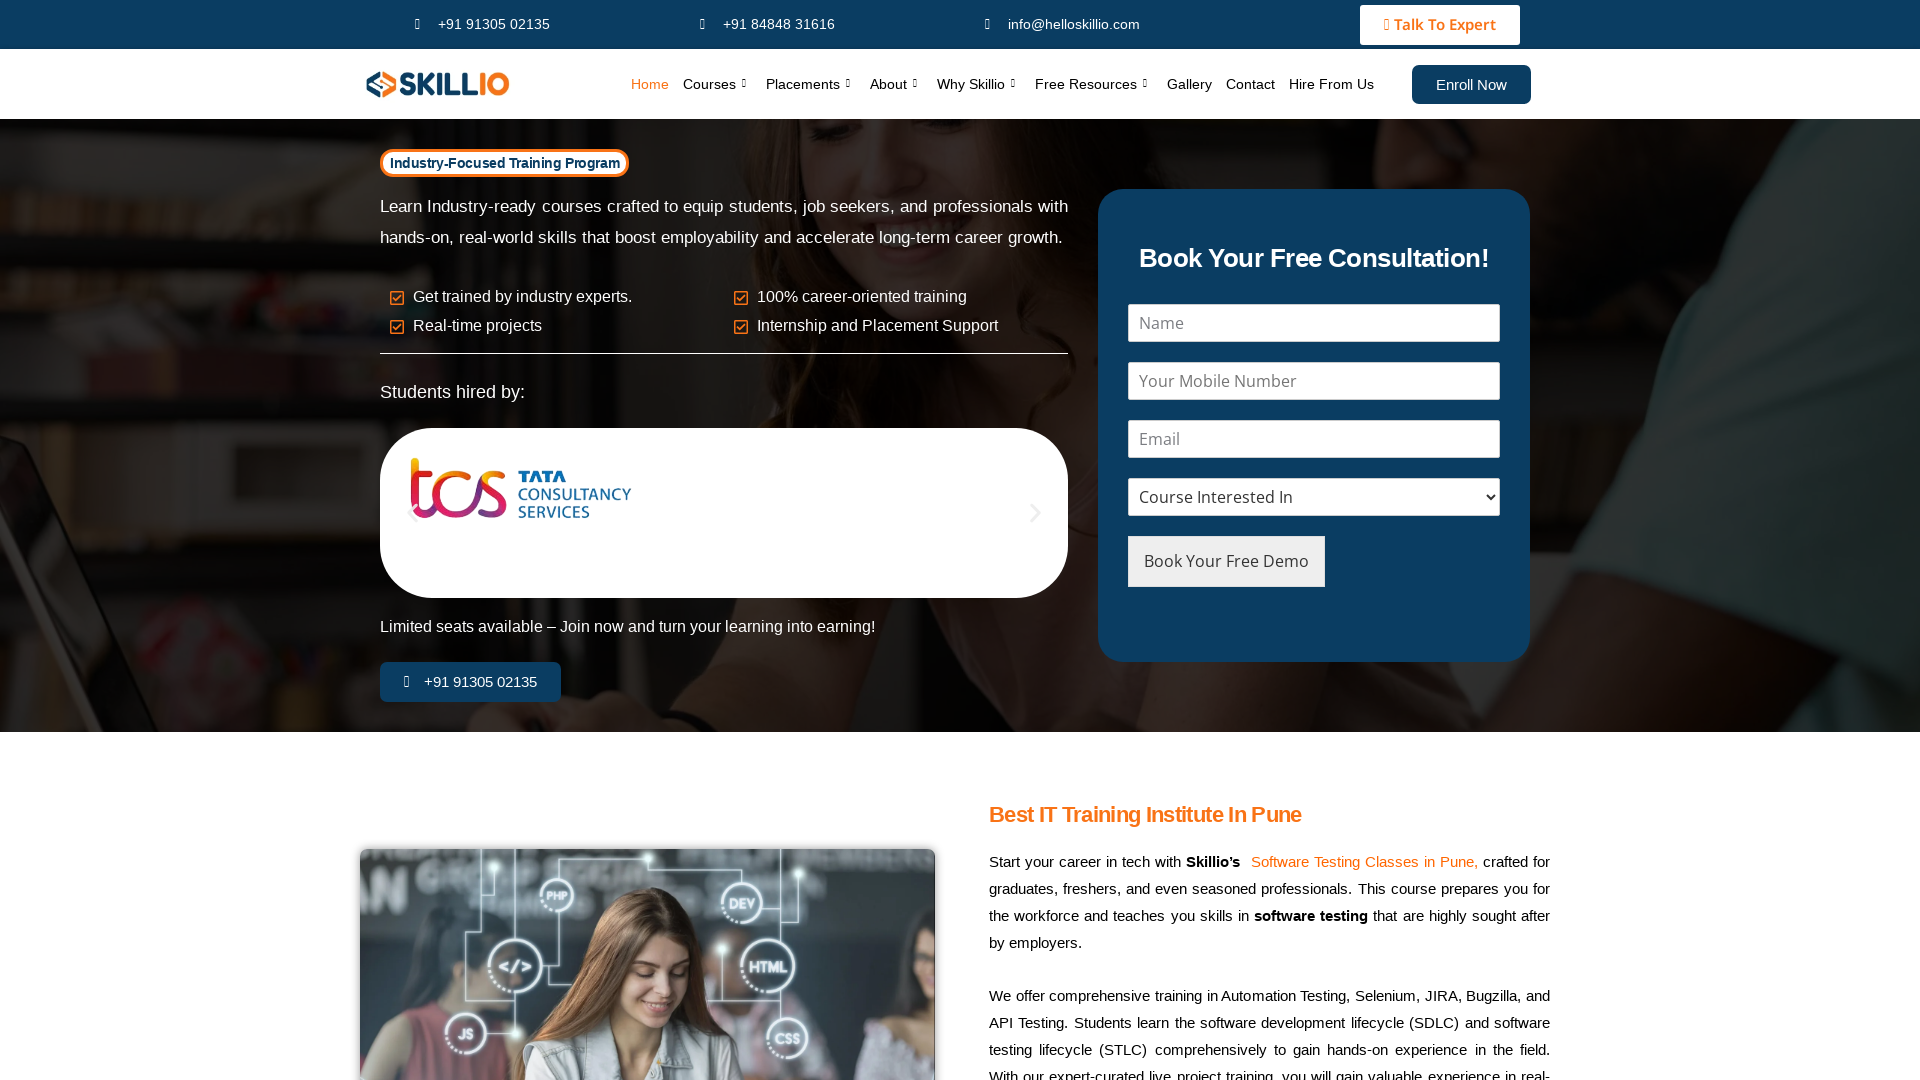